Tests file upload functionality by uploading a file and verifying the upload was successful

Starting URL: http://the-internet.herokuapp.com/upload

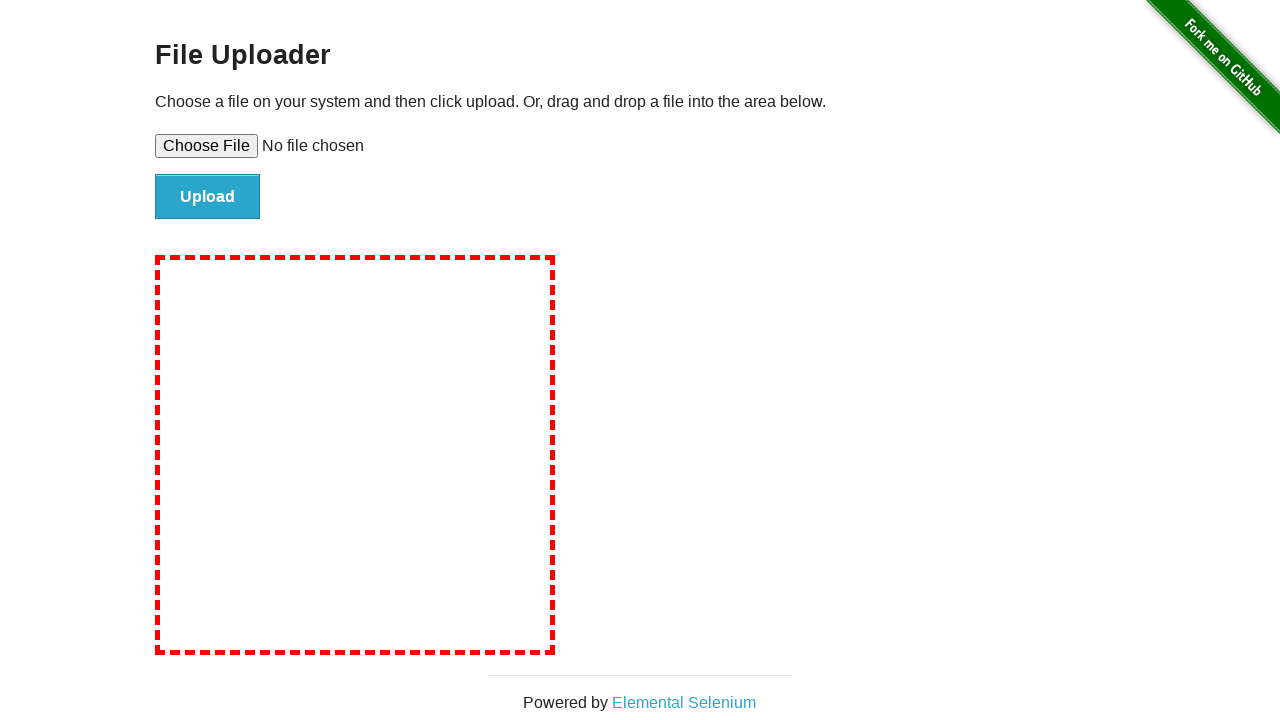

Set input file to temporary PDF file for upload
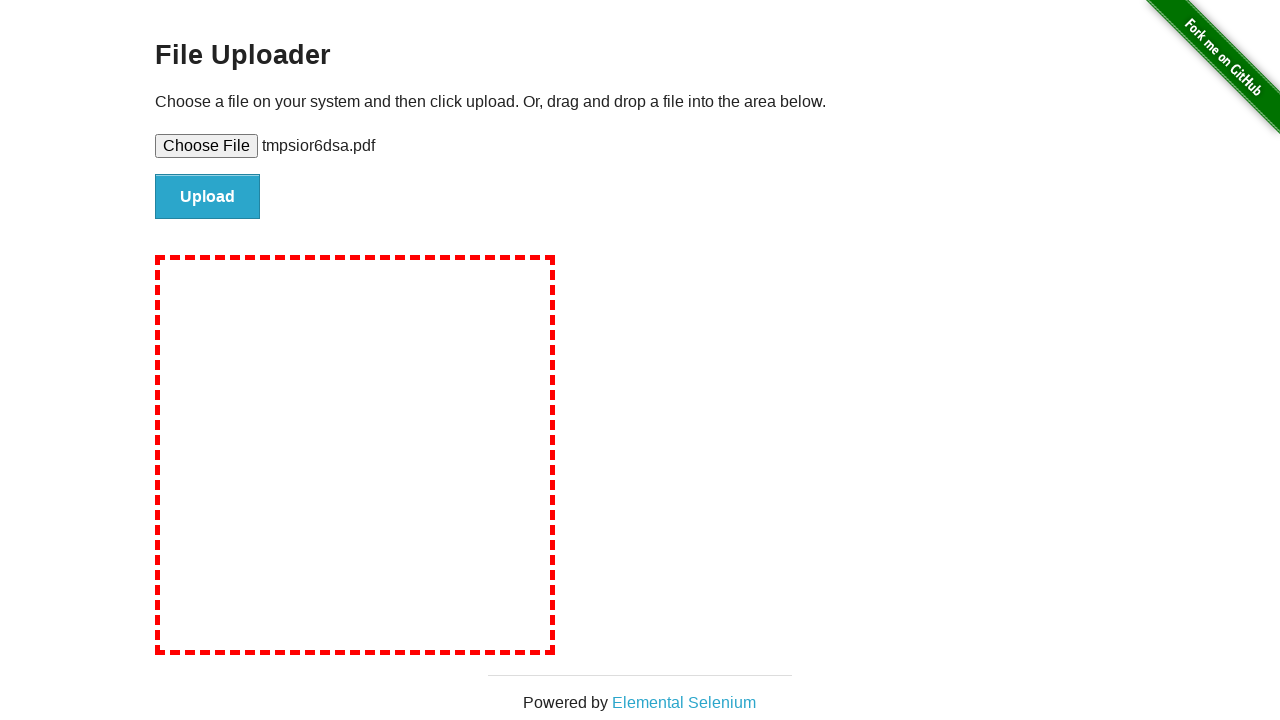

Clicked file submit button at (208, 197) on #file-submit
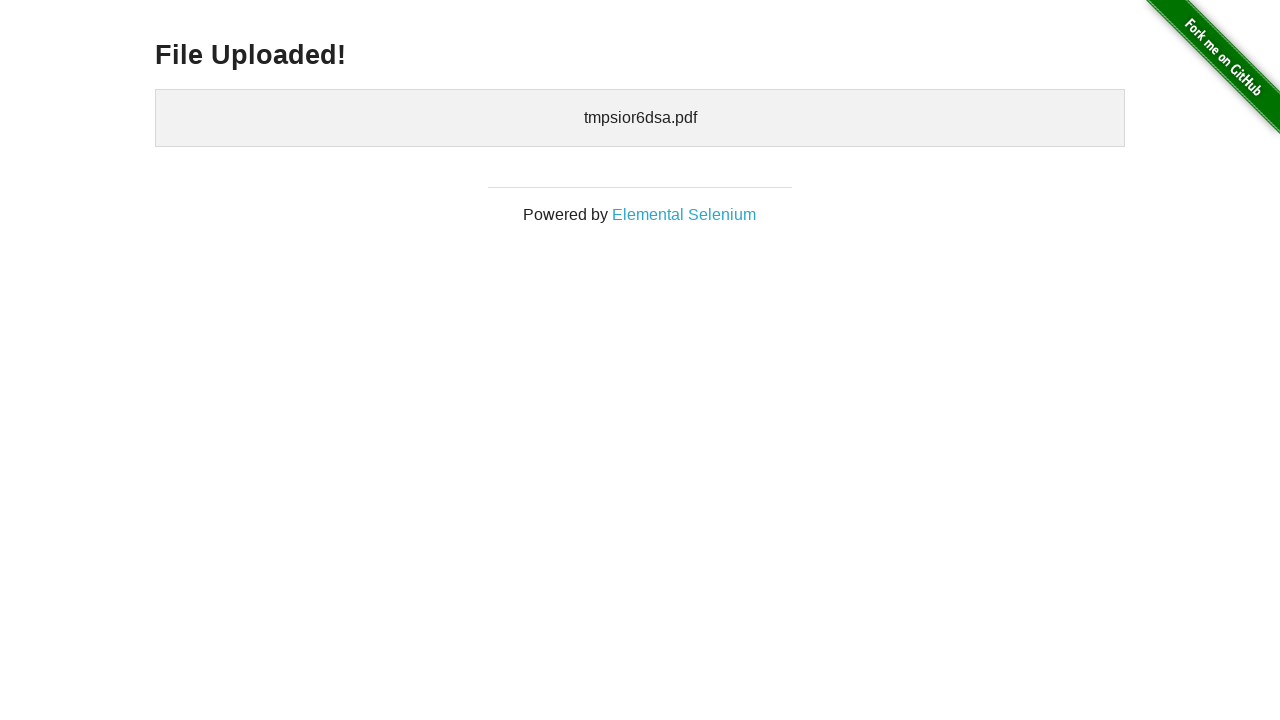

File upload completed successfully - confirmation message appeared
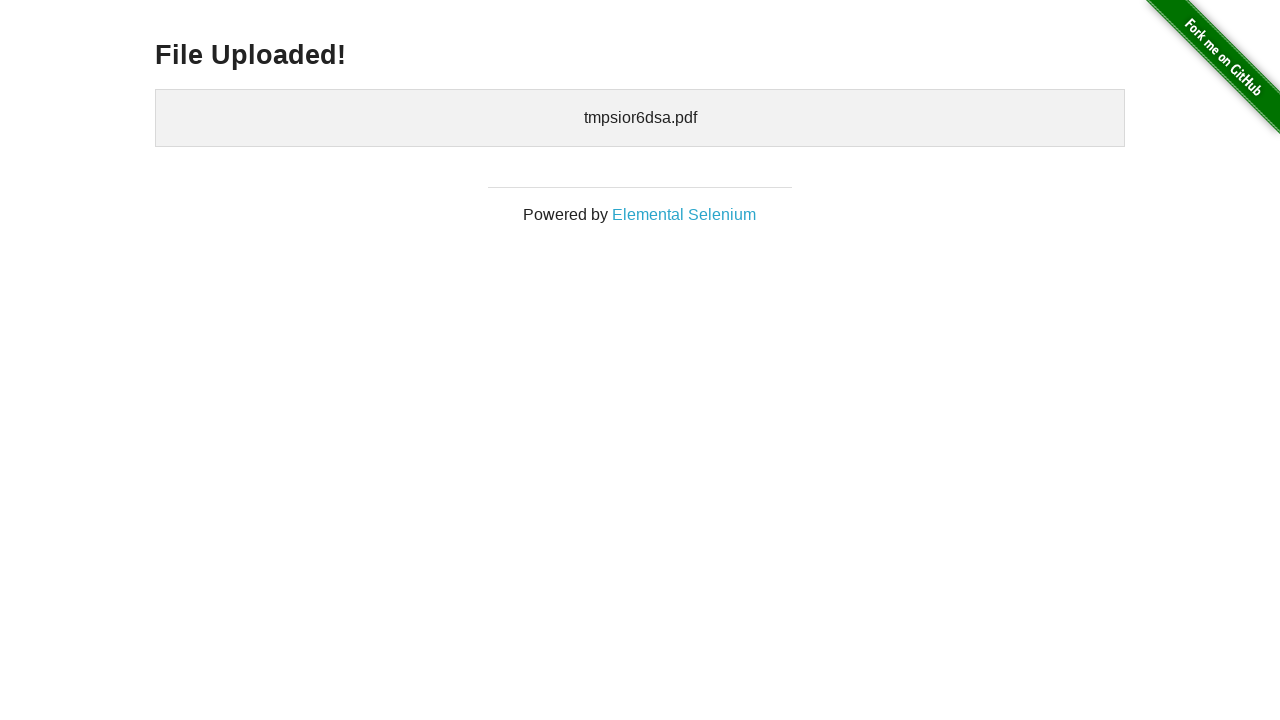

Cleaned up temporary PDF file
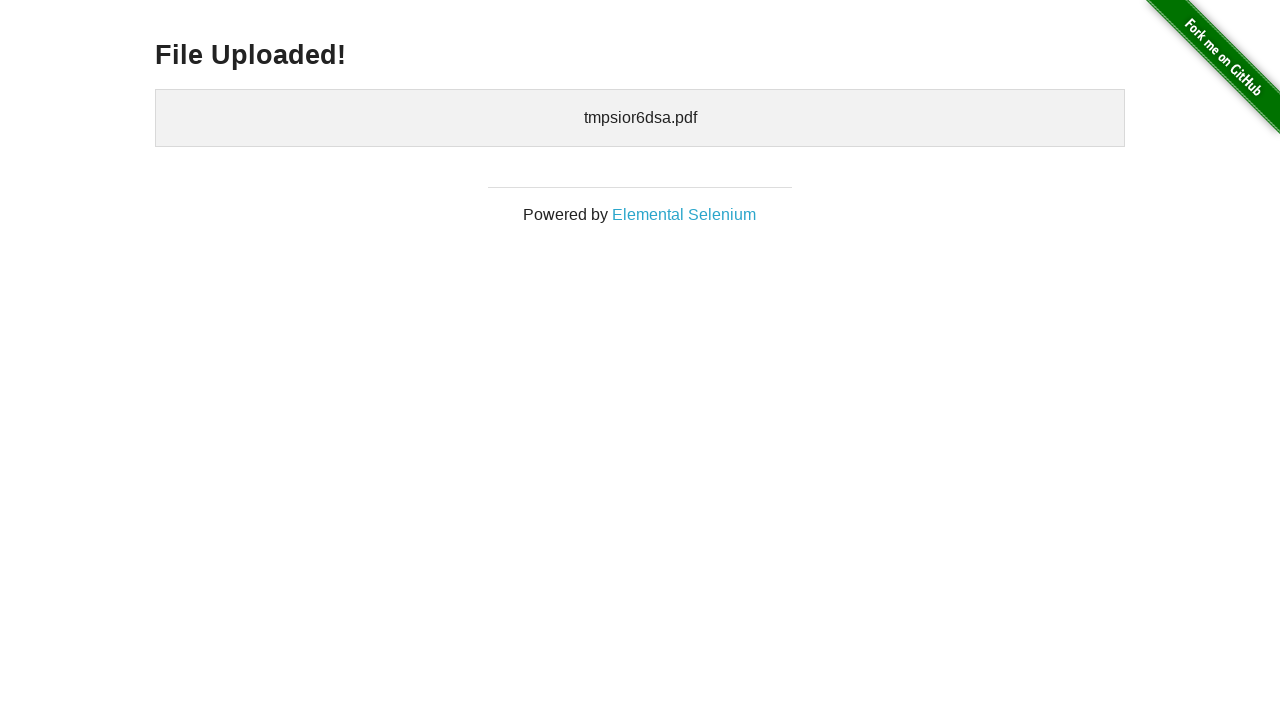

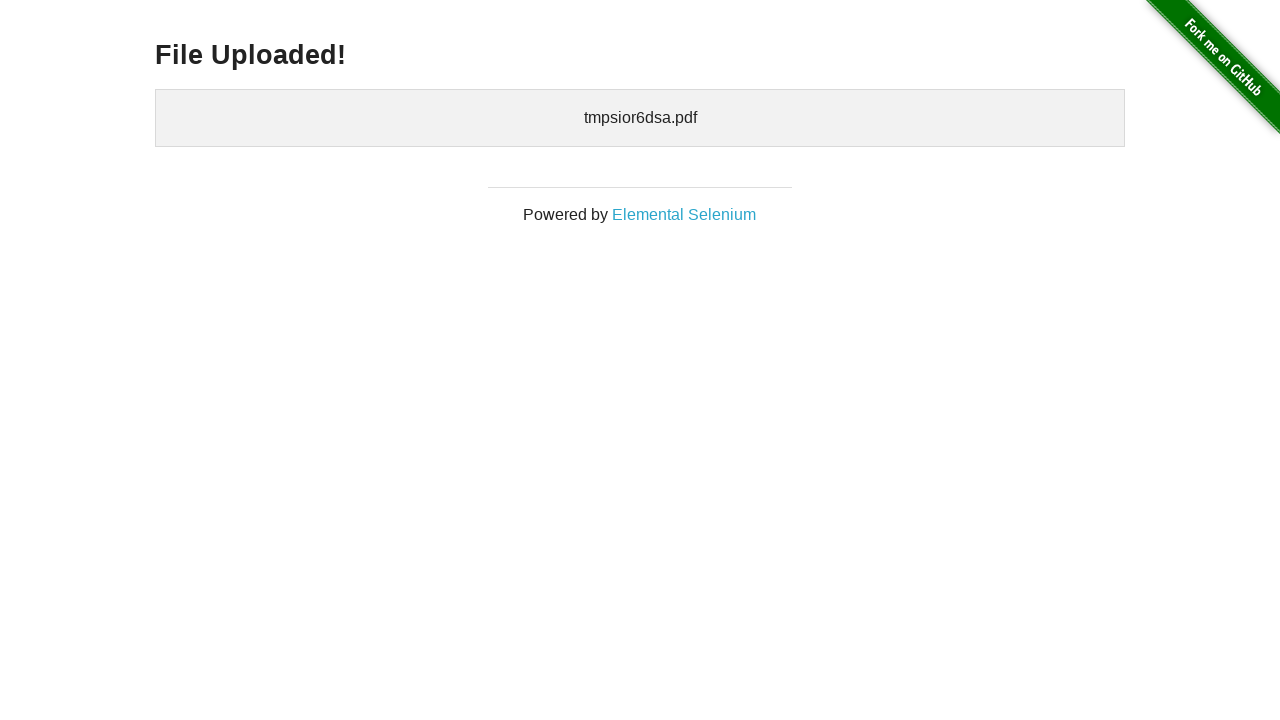